Tests applying an invalid coupon code and verifying the error message appears

Starting URL: http://intershop5.skillbox.ru/

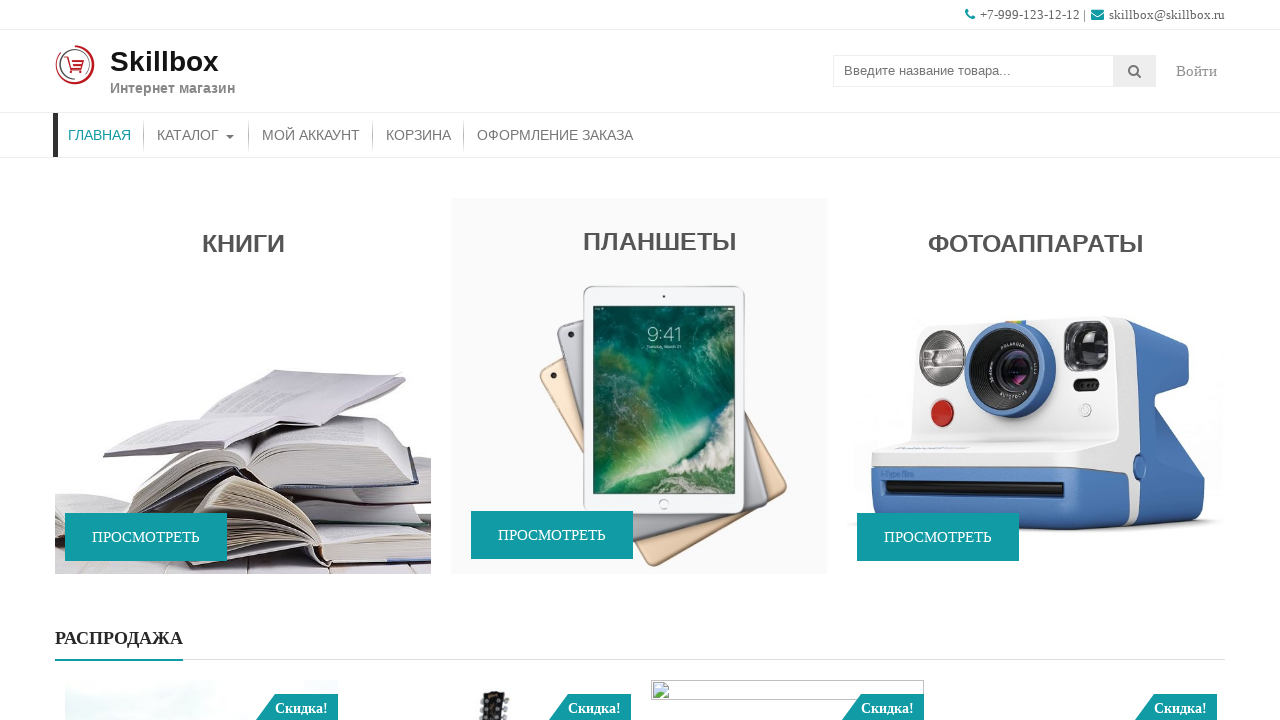

Clicked on Catalog menu at (196, 135) on xpath=//*[@id='menu-primary-menu']//a[contains(text(), 'Каталог')]
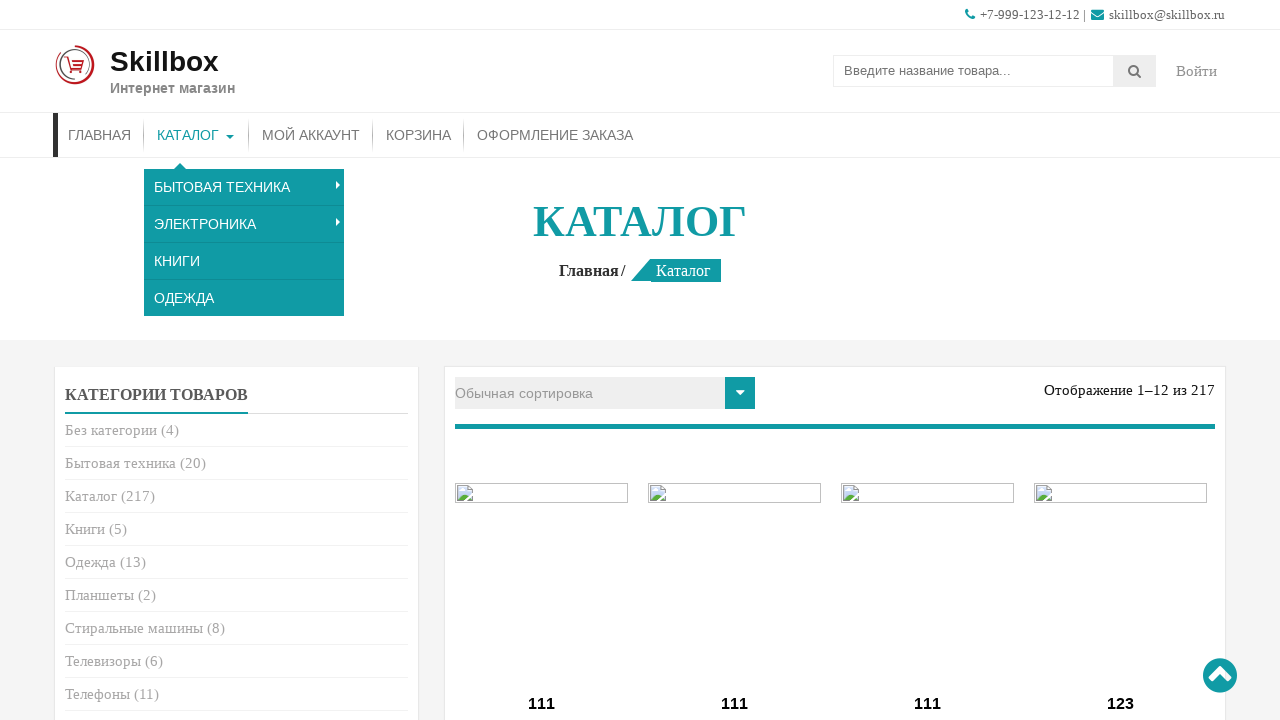

Clicked on Refrigerators category at (112, 360) on xpath=//*[@id='woocommerce_product_categories-2']//*[contains(text(), 'Холодил')
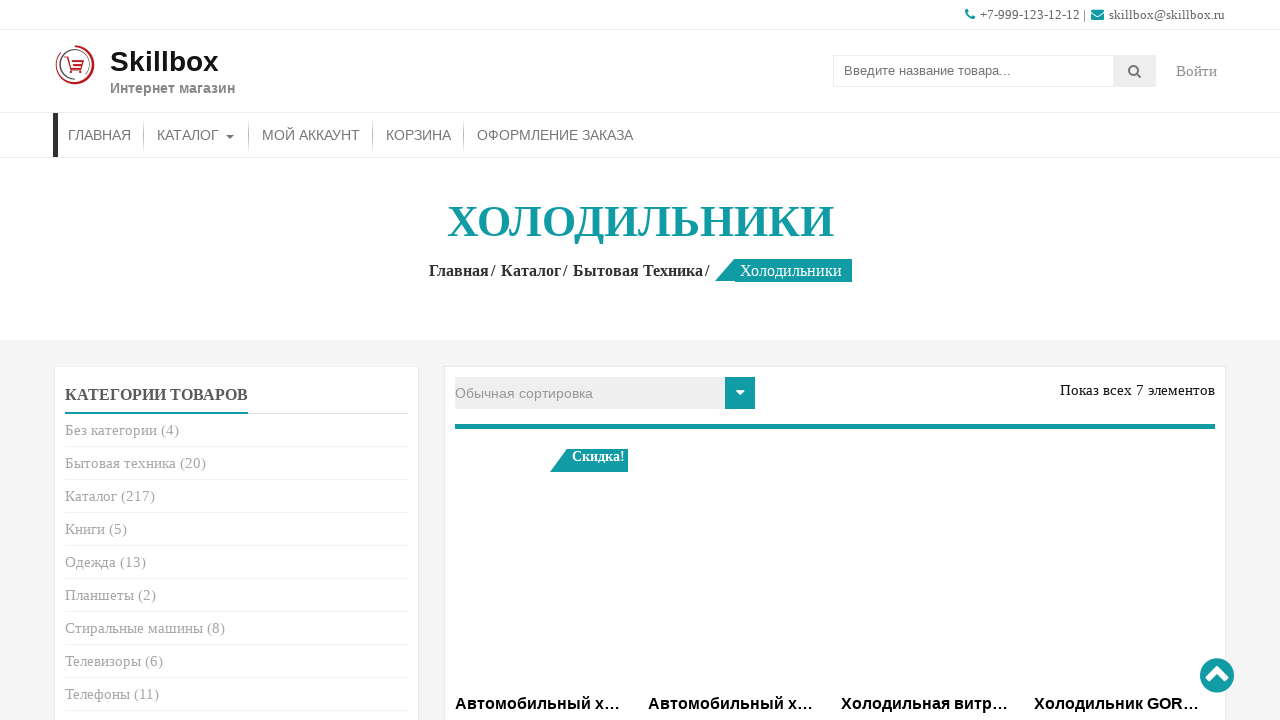

Added sale product to basket at (542, 361) on (//*[@id='primary']//span[@class='onsale']/ancestor::li//a[contains(text(), 'В к
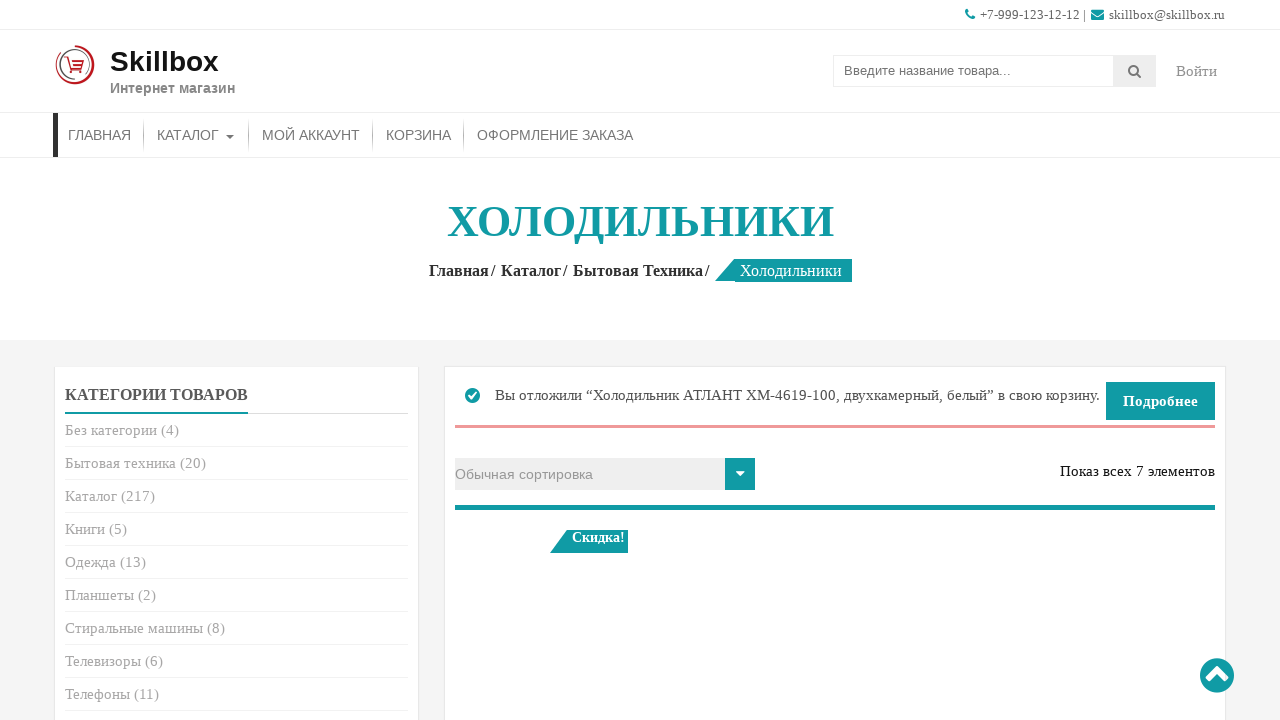

Navigated to cart details at (1160, 401) on xpath=//a[contains(text(), 'Подробнее')]
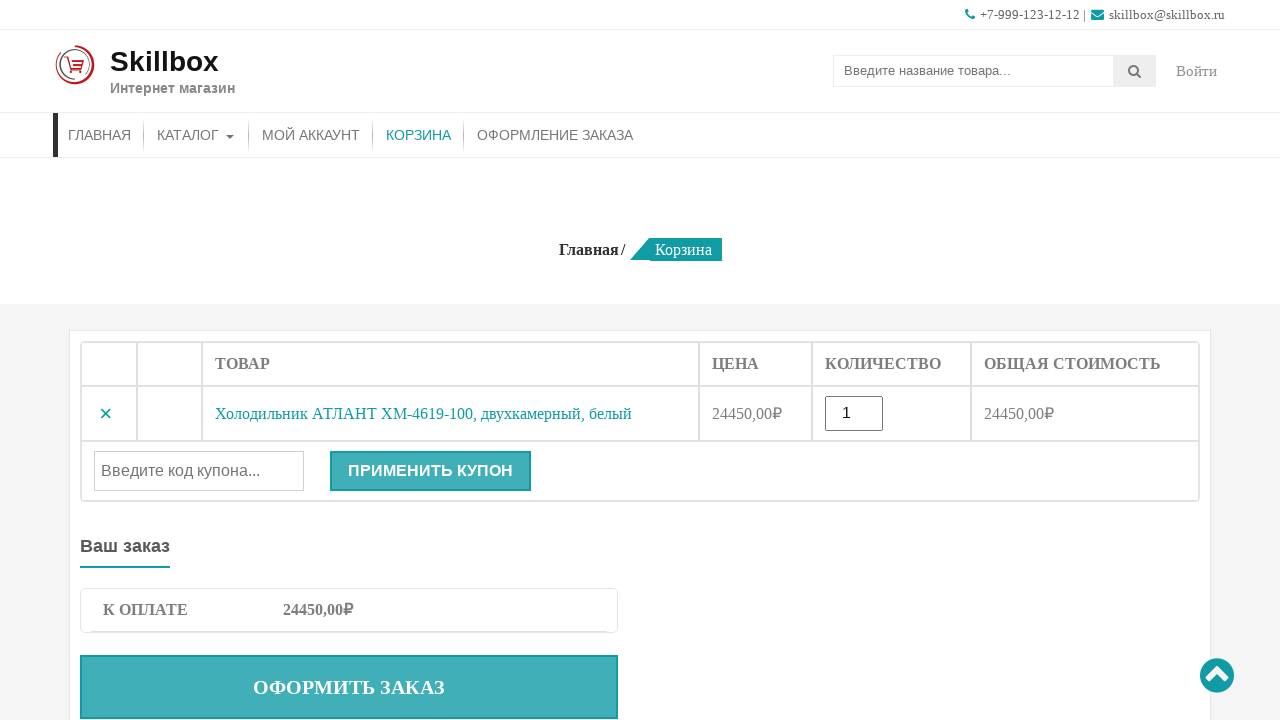

Filled coupon code field with 'sert1000' on //input[@id='coupon_code']
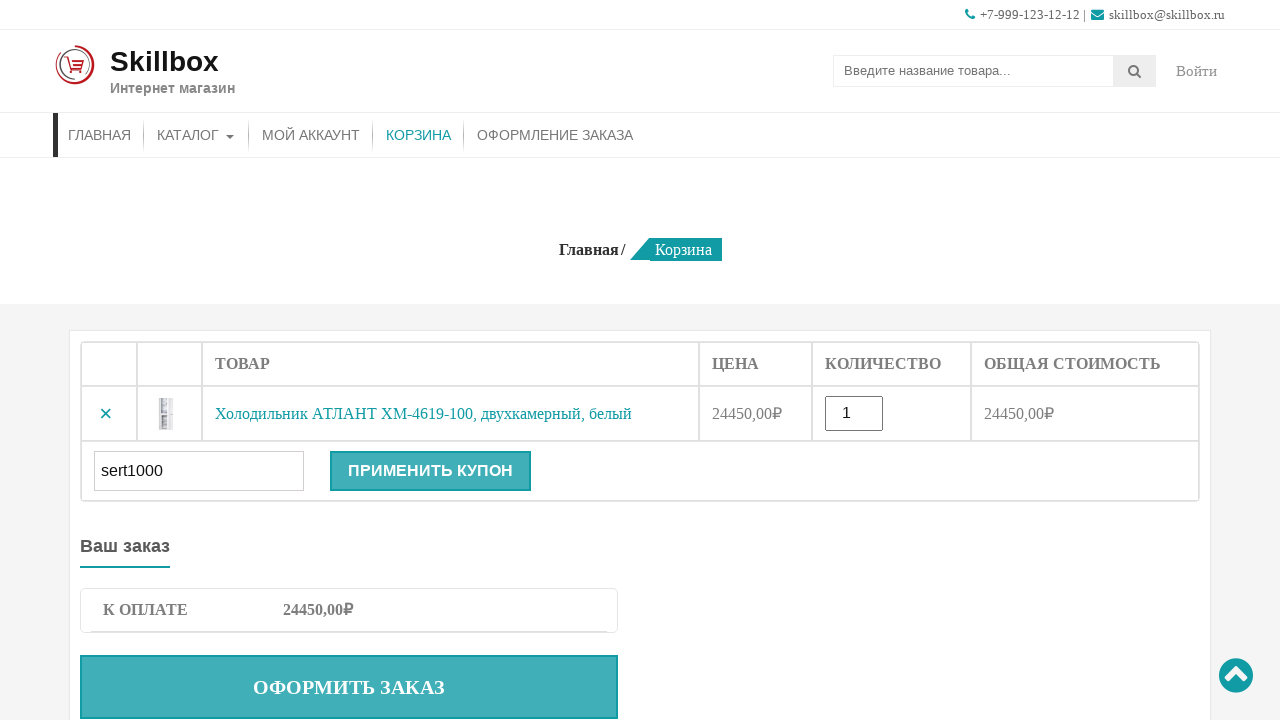

Clicked apply coupon button at (430, 471) on xpath=//button[@name='apply_coupon']
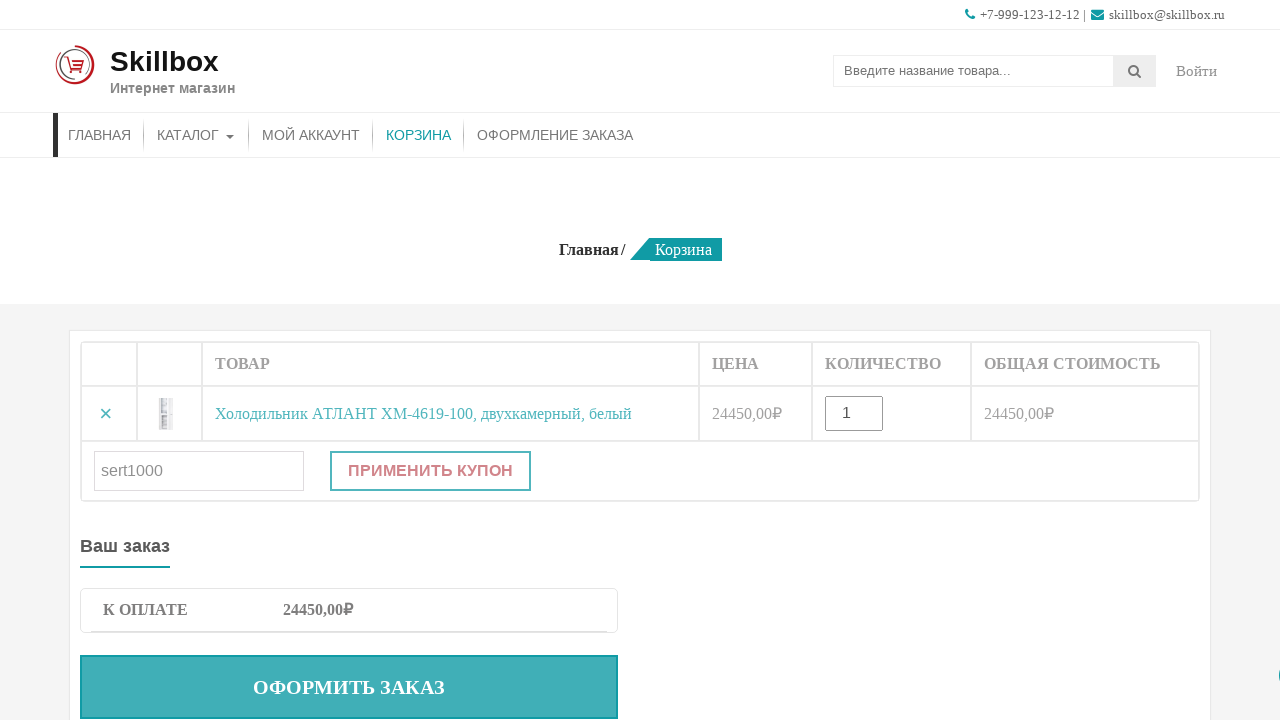

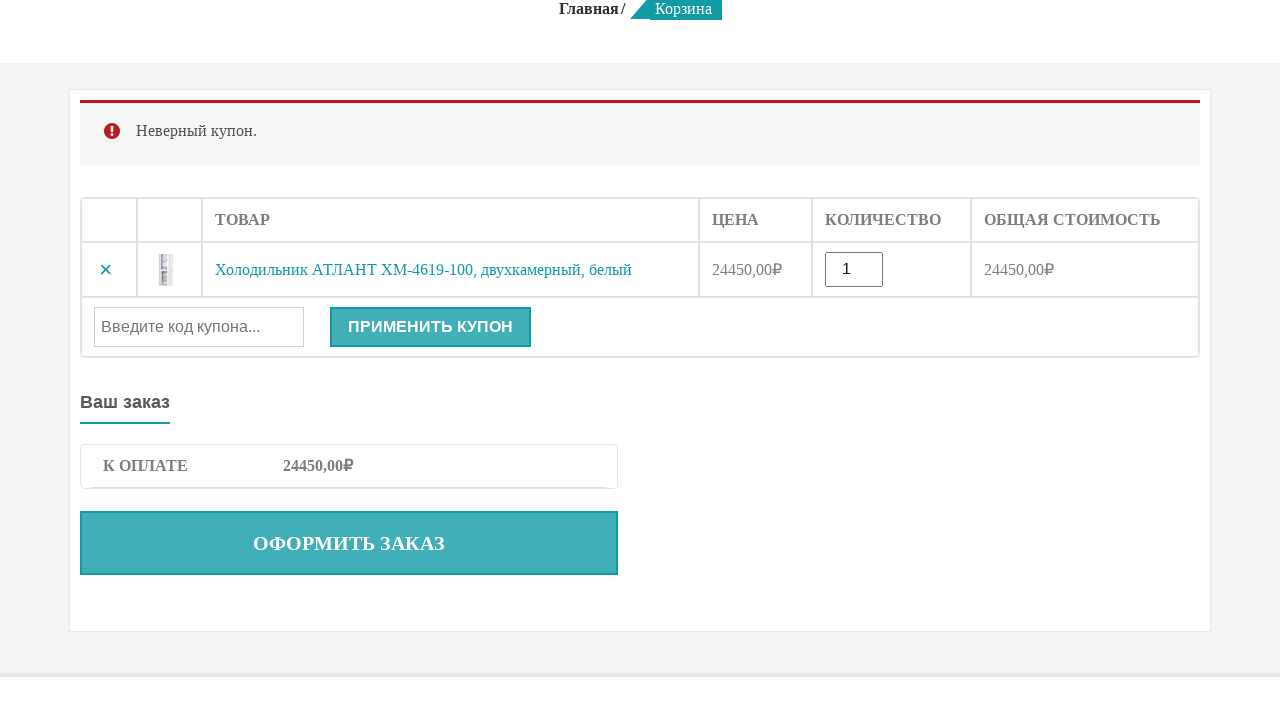